Navigates to the default theme titlebar test page and verifies it loads correctly

Starting URL: https://el3um4s.github.io/svelte-titlebar/test/titlebars/default

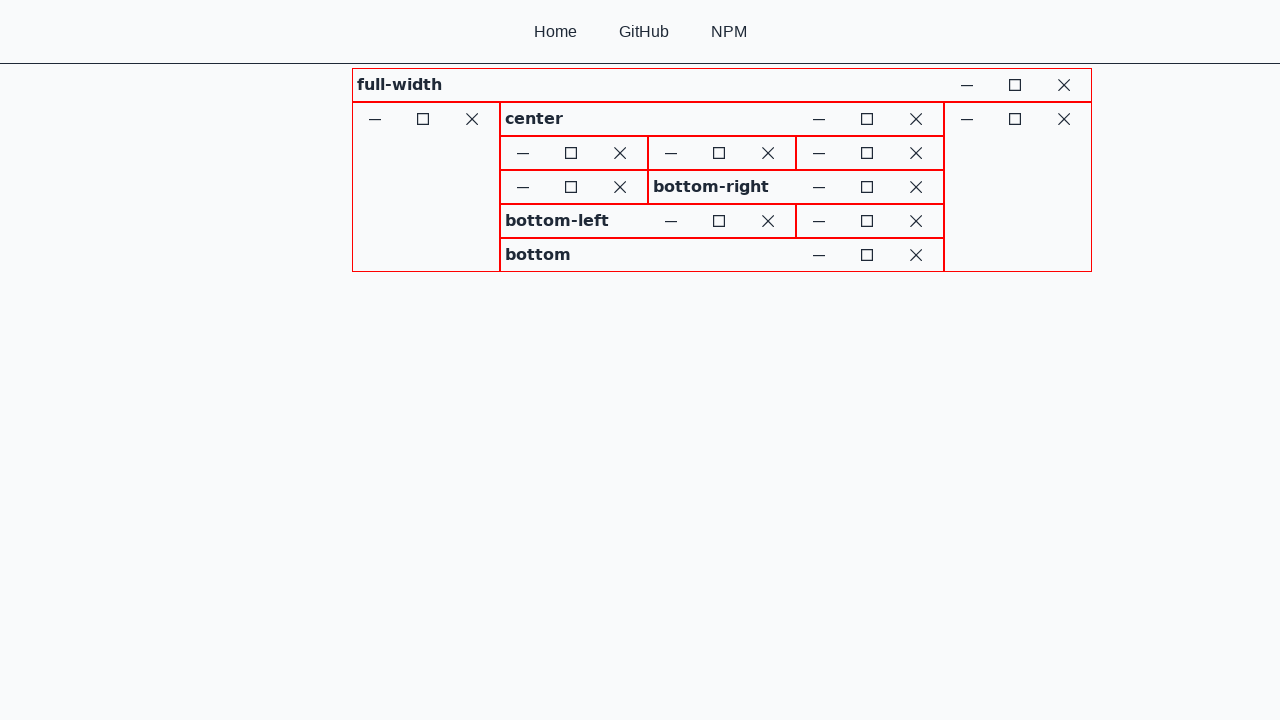

Waited for page to reach networkidle state
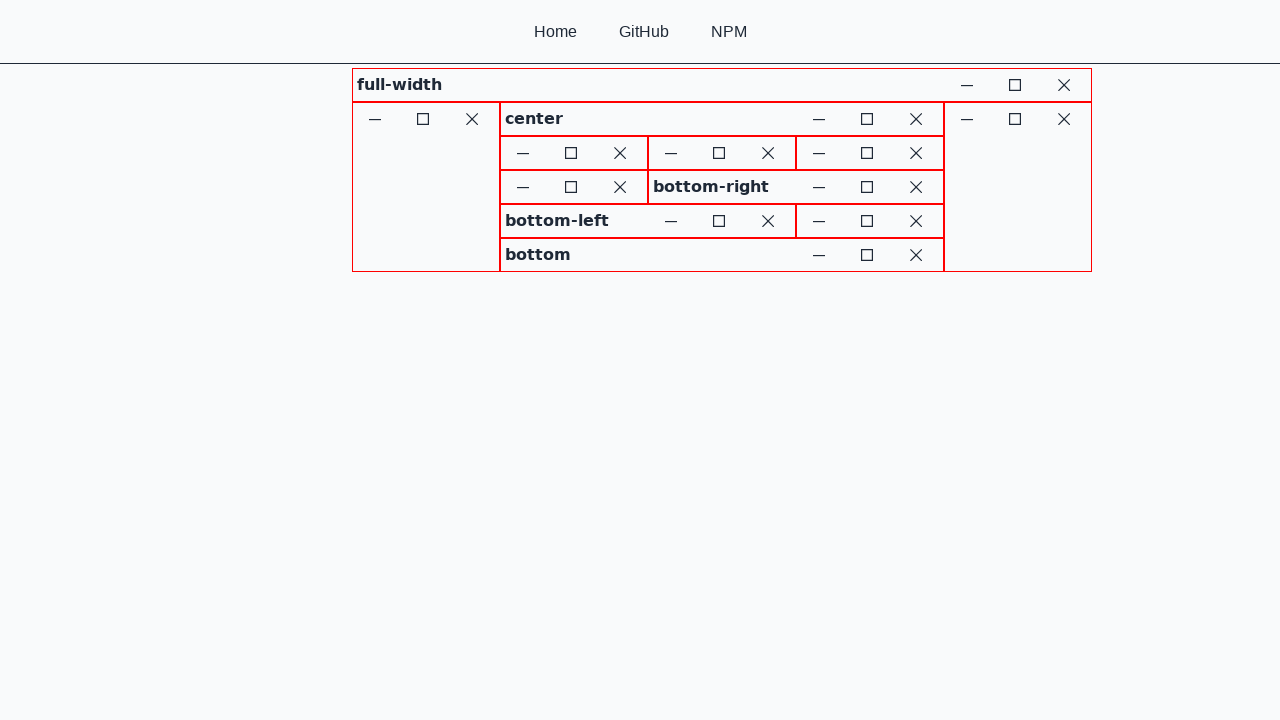

Navigated to default theme titlebar test page and verified it loaded correctly
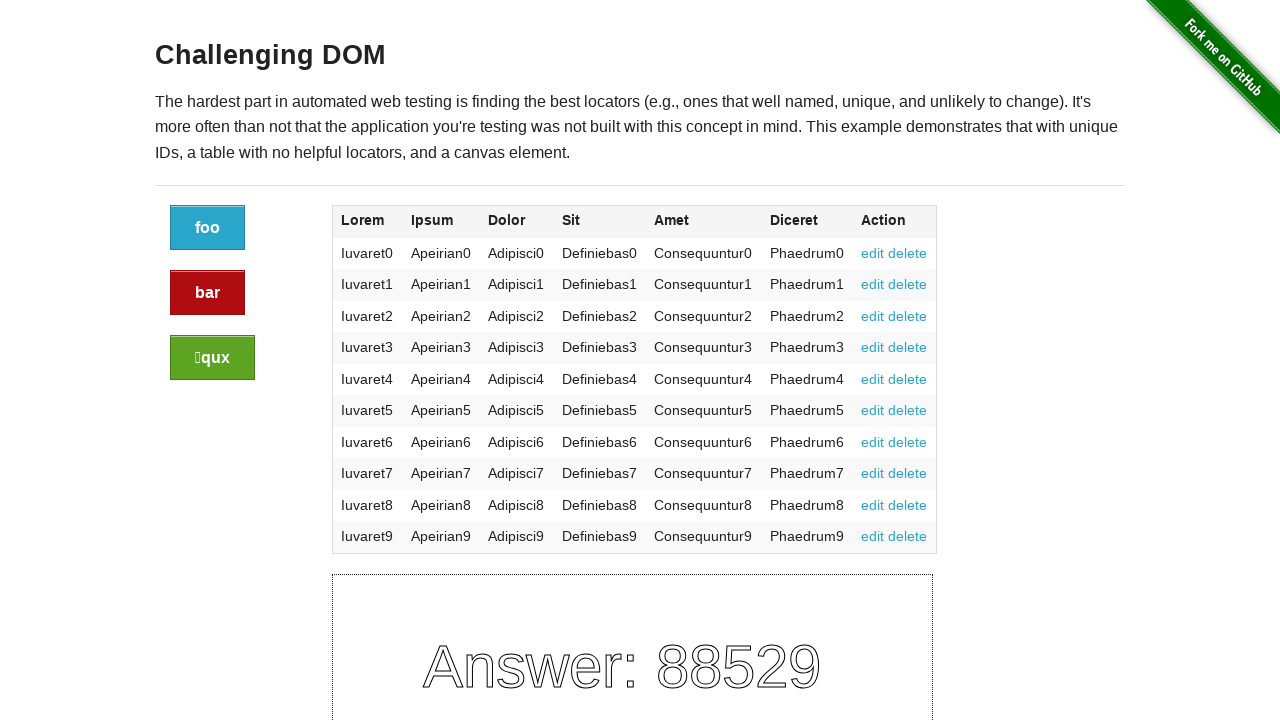

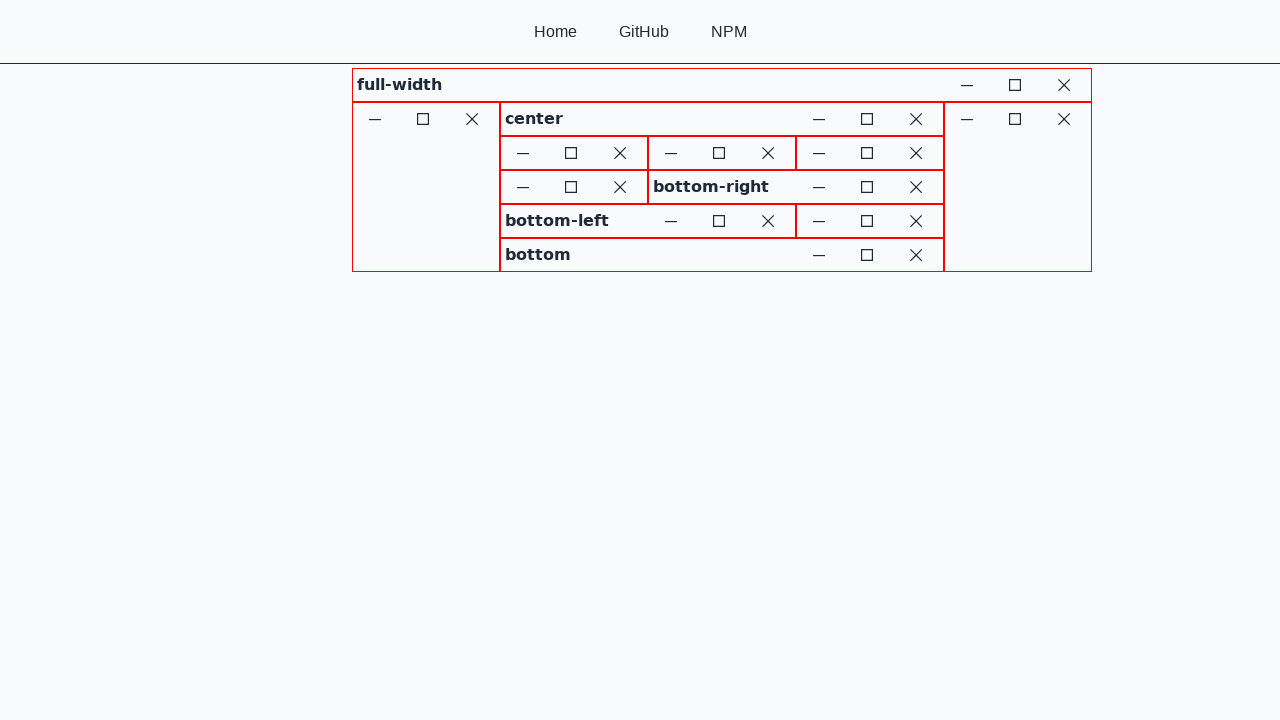